Tests a form submission that involves reading a hidden attribute value, performing a mathematical calculation, filling in the answer, checking checkboxes, and submitting the form

Starting URL: http://suninjuly.github.io/get_attribute.html

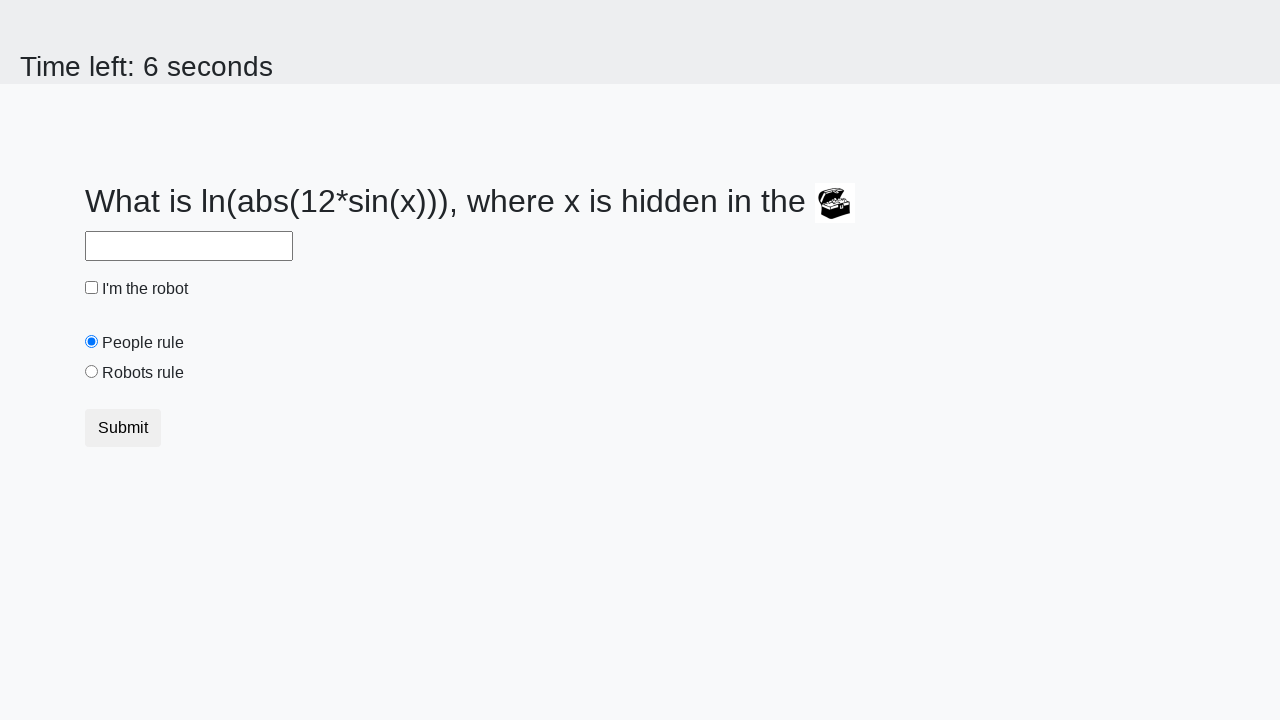

Retrieved hidden 'valuex' attribute from treasure element
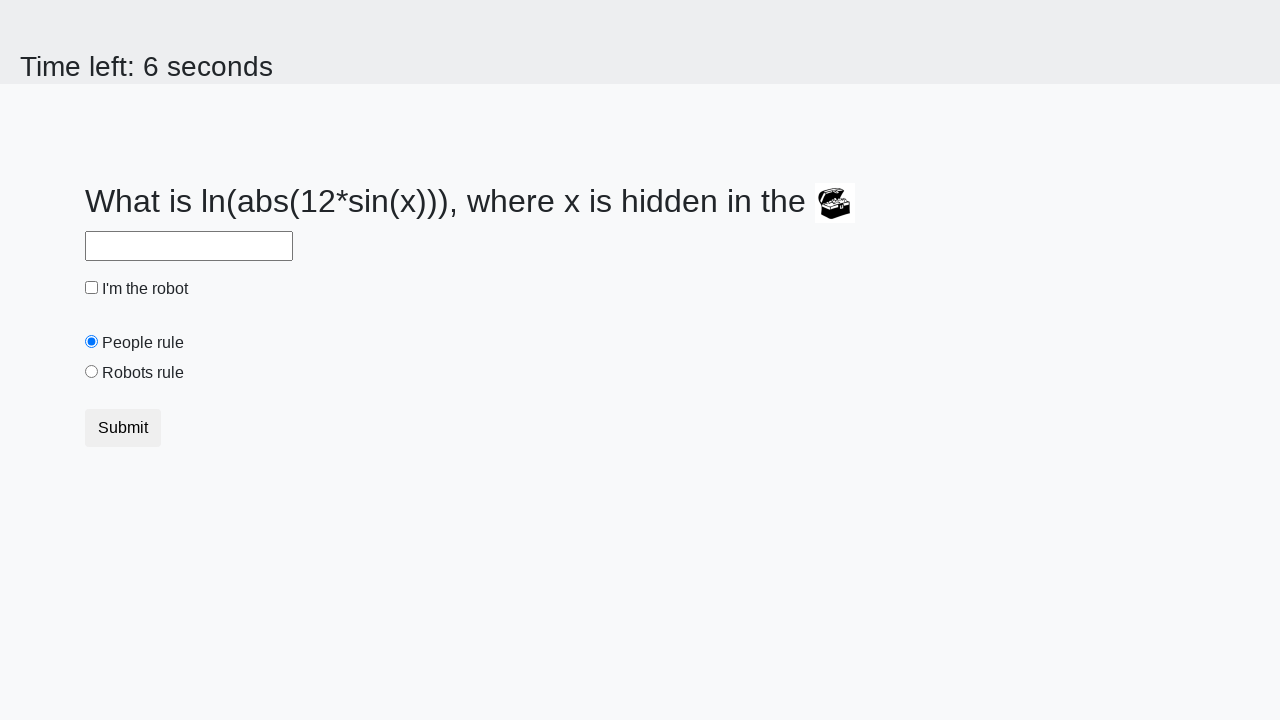

Filled answer field with calculated value: 2.3543141752291437 on #answer
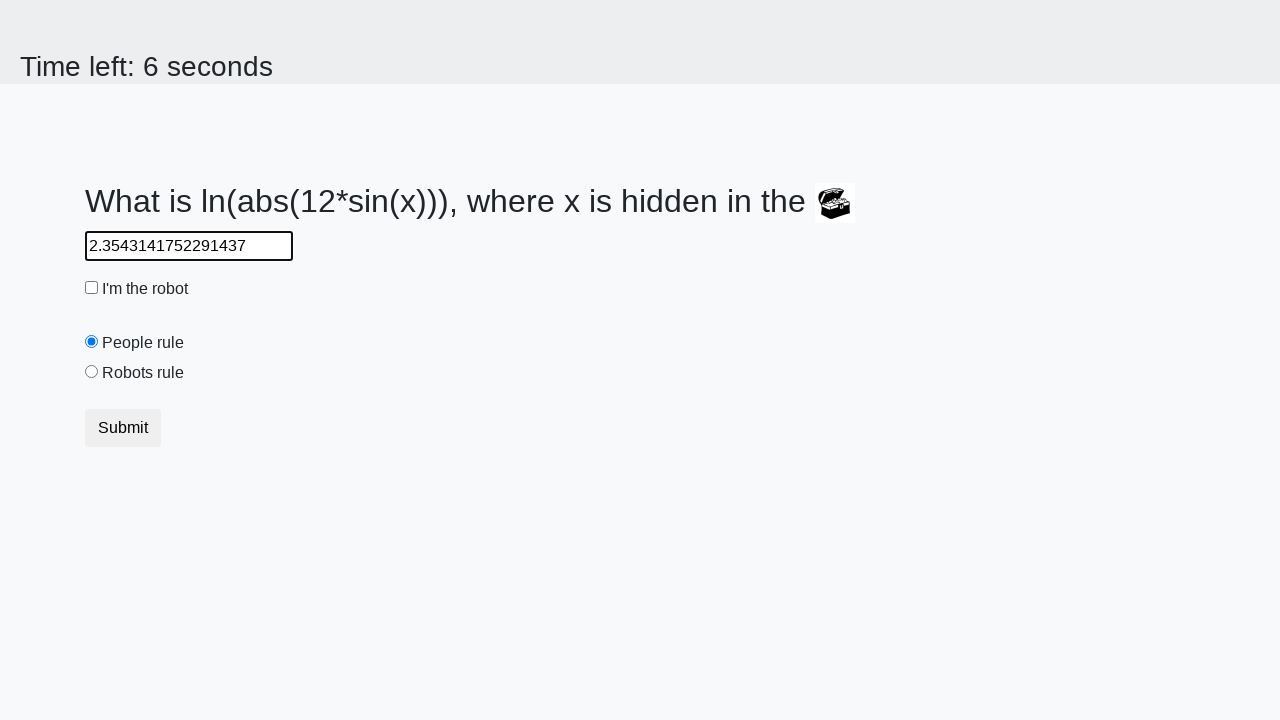

Checked the robot checkbox at (92, 288) on #robotCheckbox
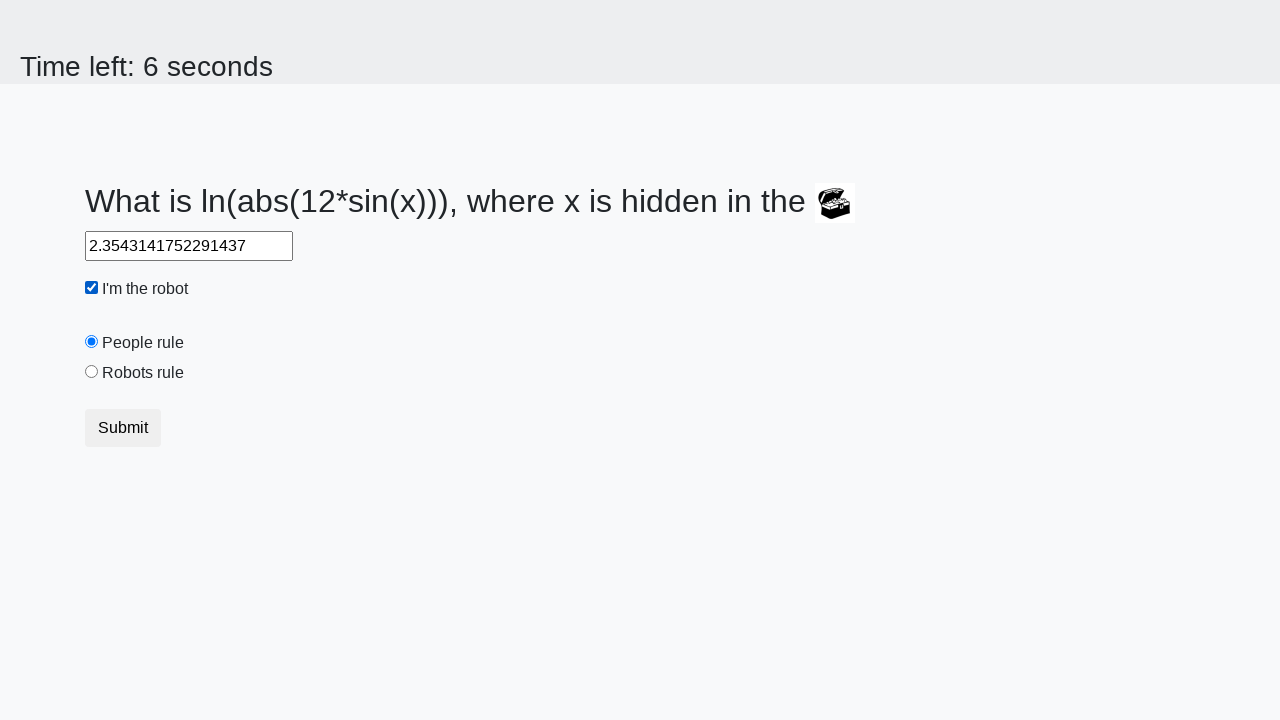

Checked the robots rule checkbox at (92, 372) on #robotsRule
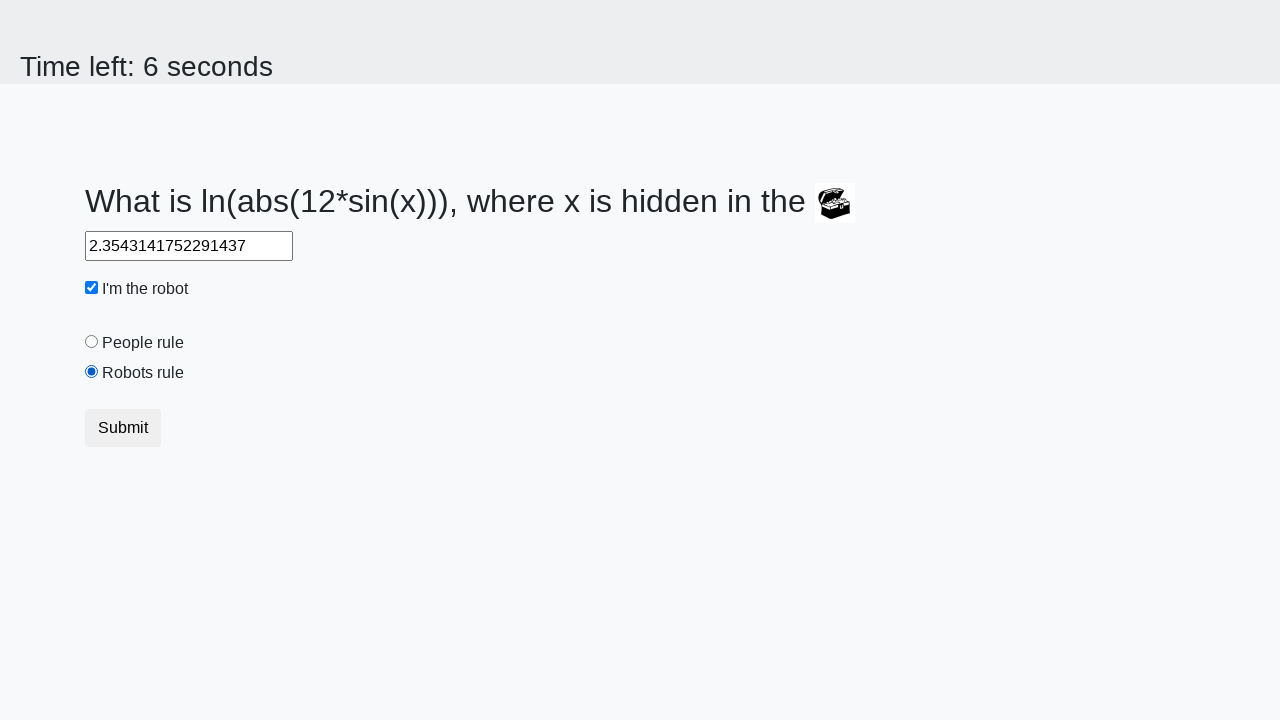

Clicked submit button to submit the form at (123, 428) on button.btn
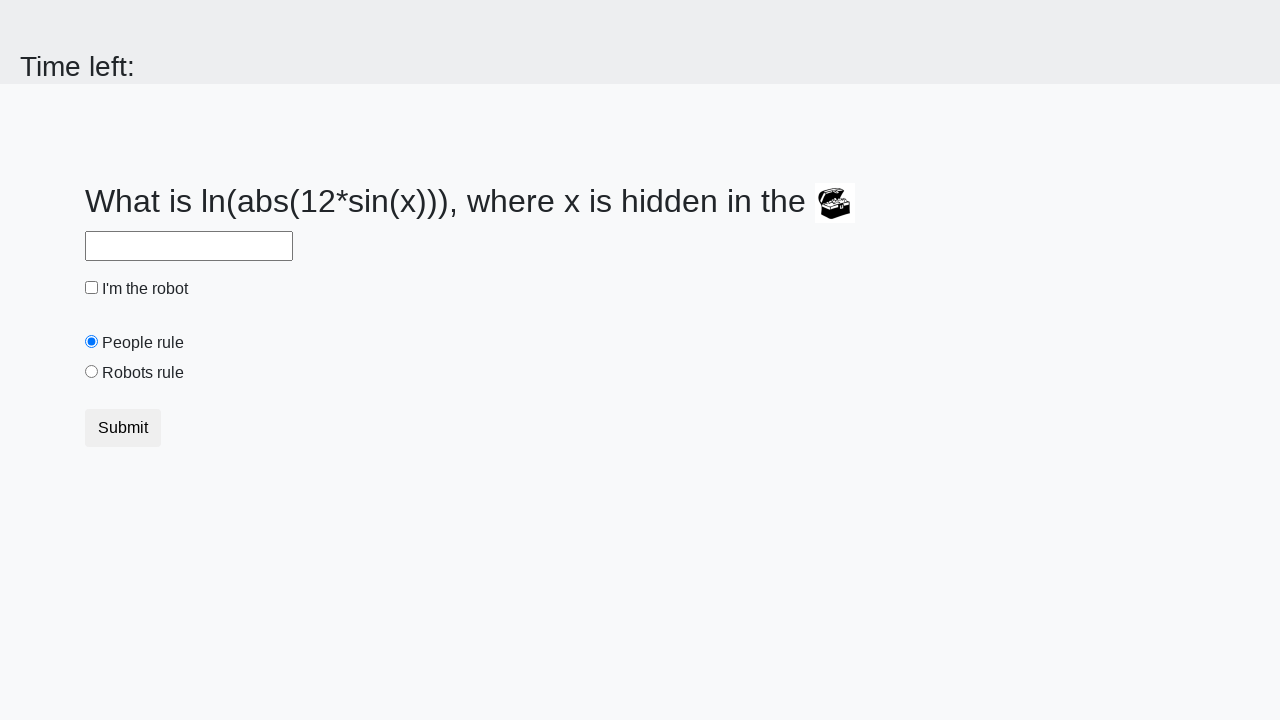

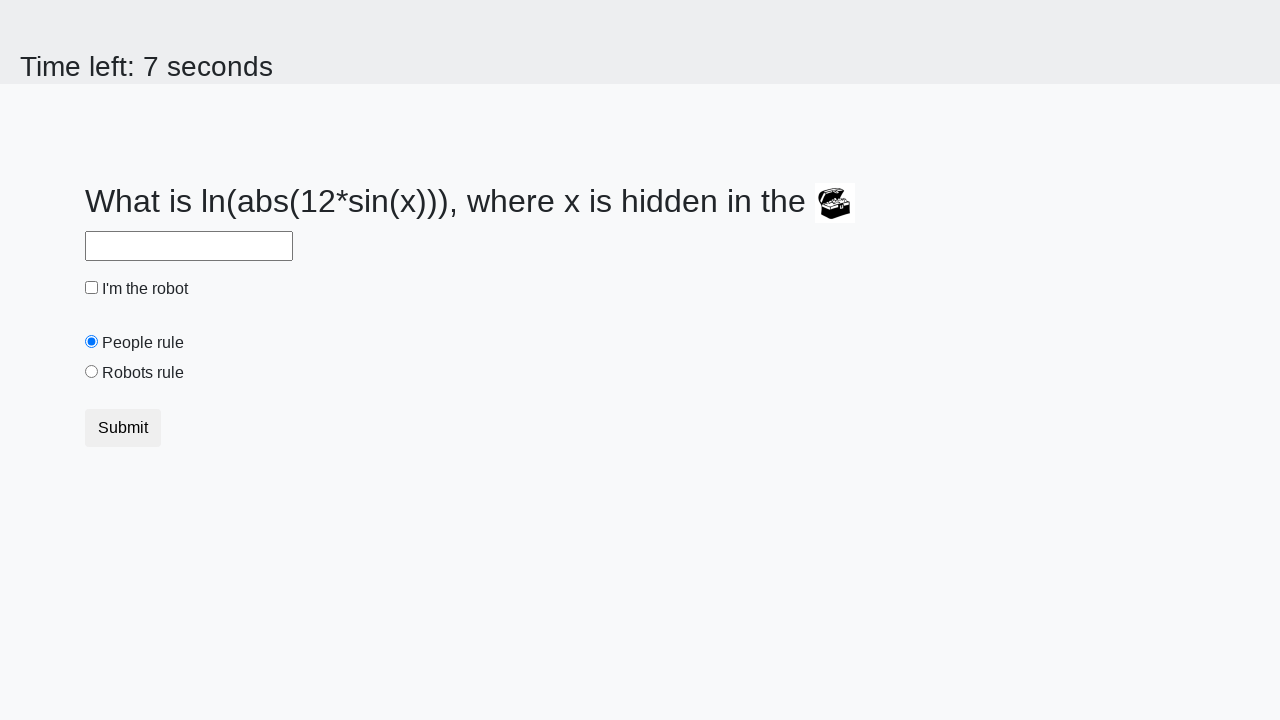